Navigates to a travel destinations demo page and clicks on the first text input field.

Starting URL: https://demo.testim.io/destinations

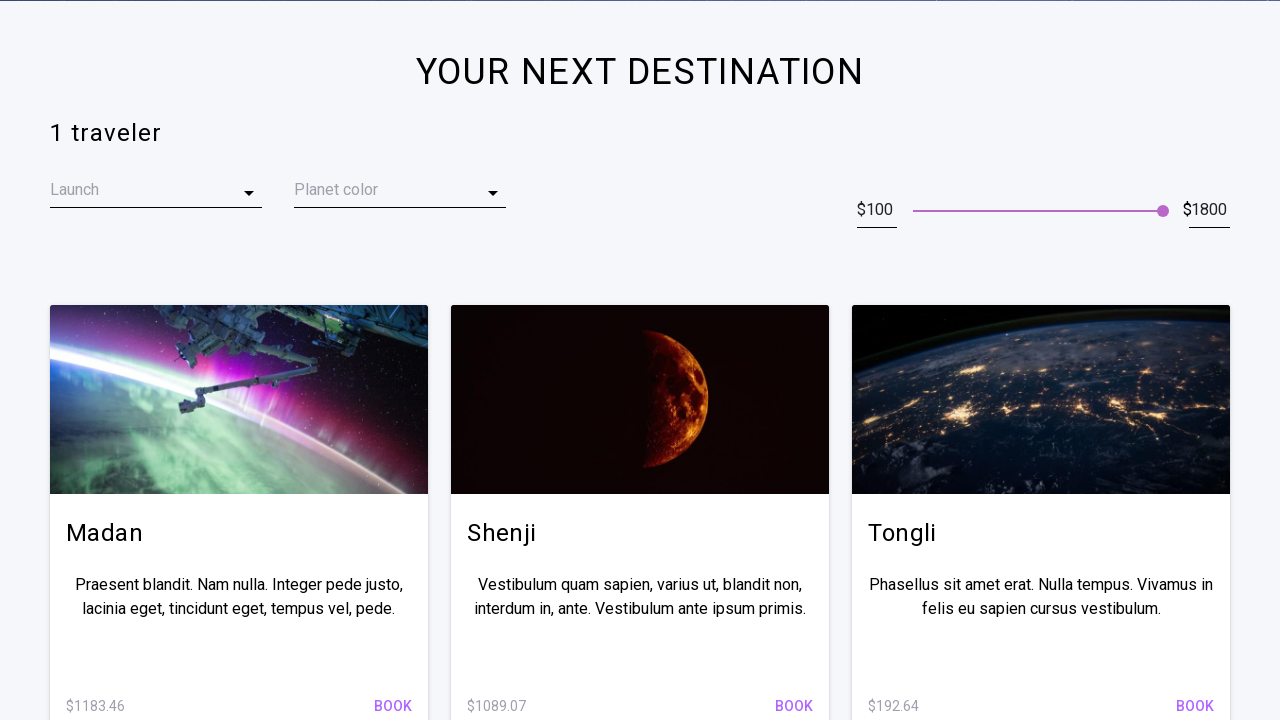

Navigated to travel destinations demo page
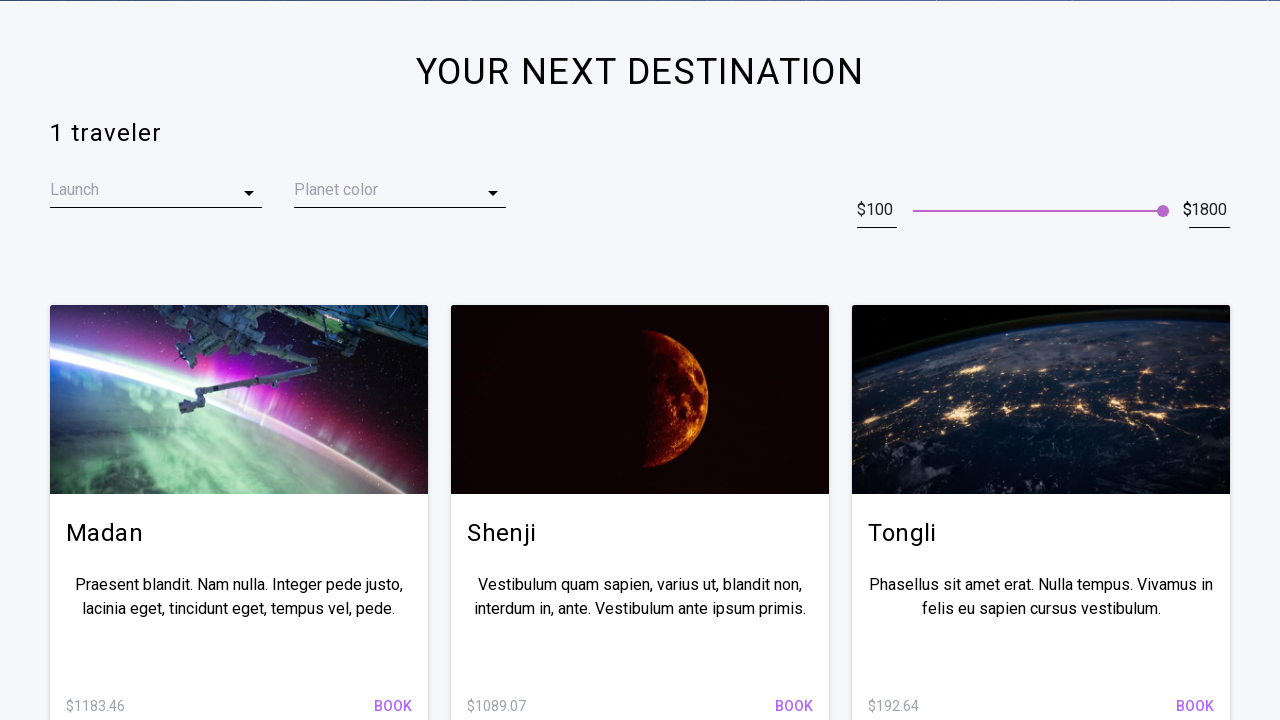

Clicked on the first text input field at (430, 230) on input[type='text'] >> nth=0
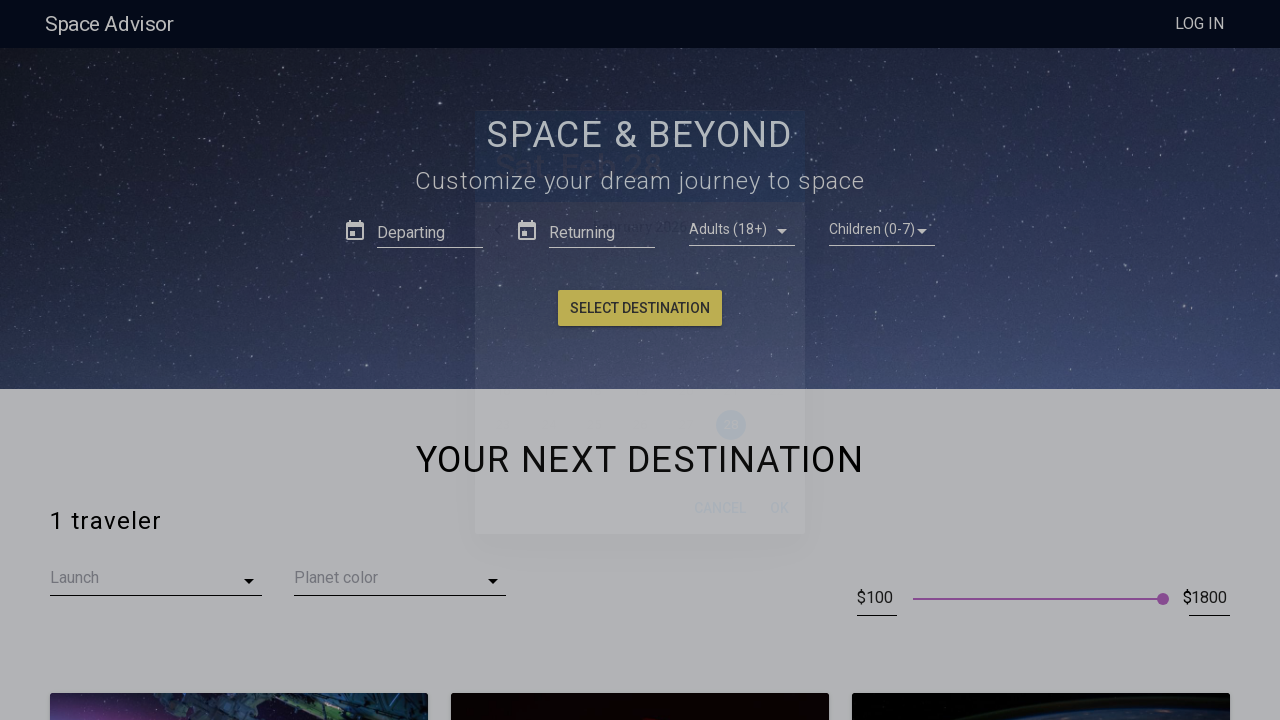

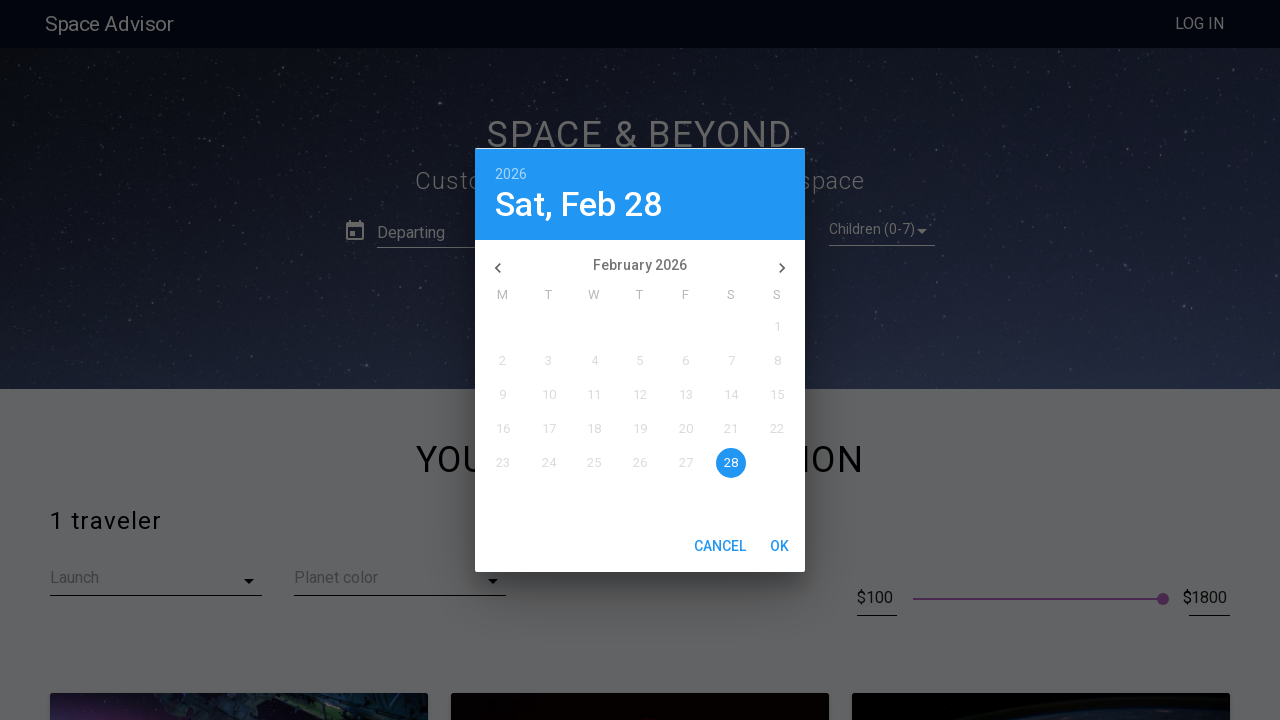